Verifies that the heading element with id 'heading_1' contains the expected text "Heading 1"

Starting URL: https://kristinek.github.io/site/examples/locators

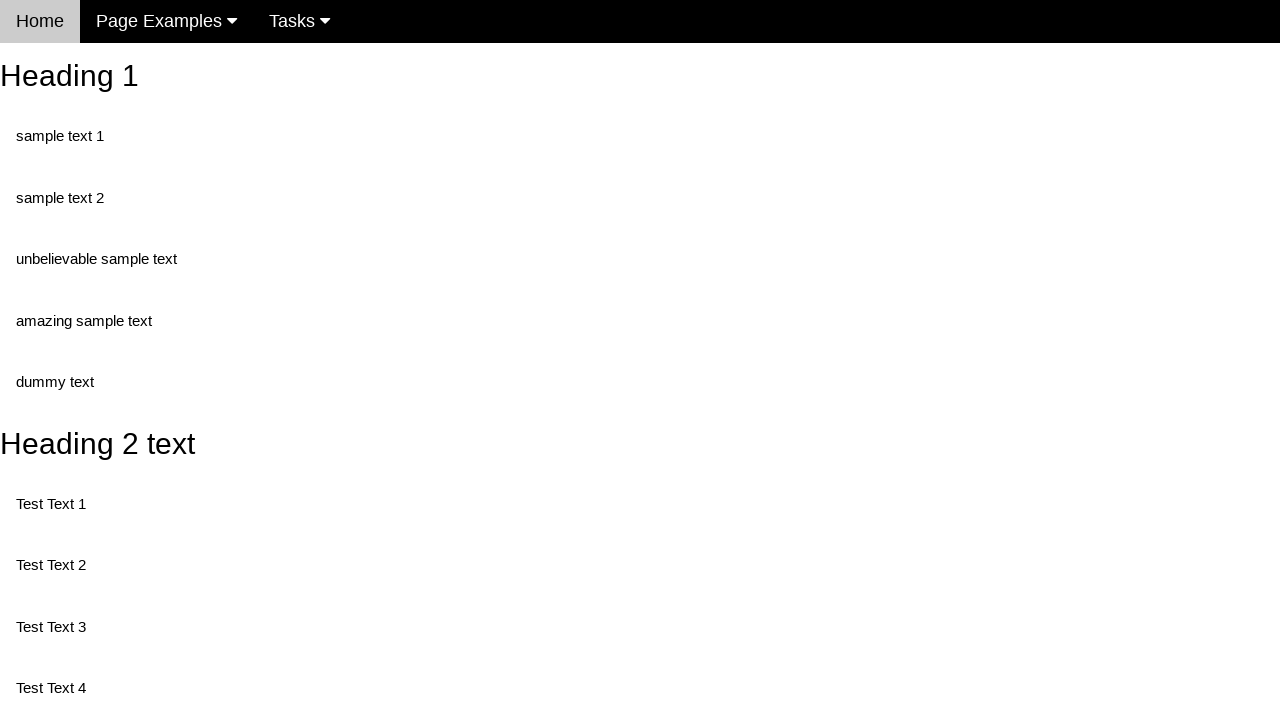

Navigated to locators example page
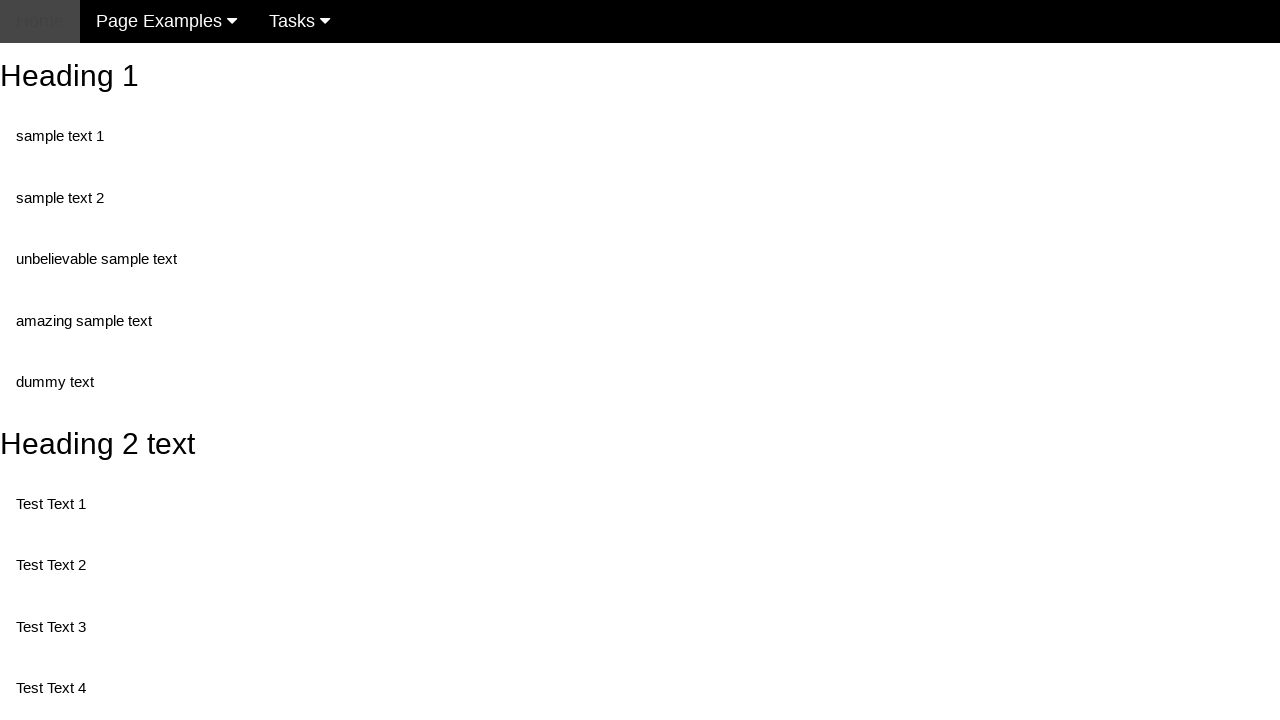

Retrieved text content from heading element with id 'heading_1'
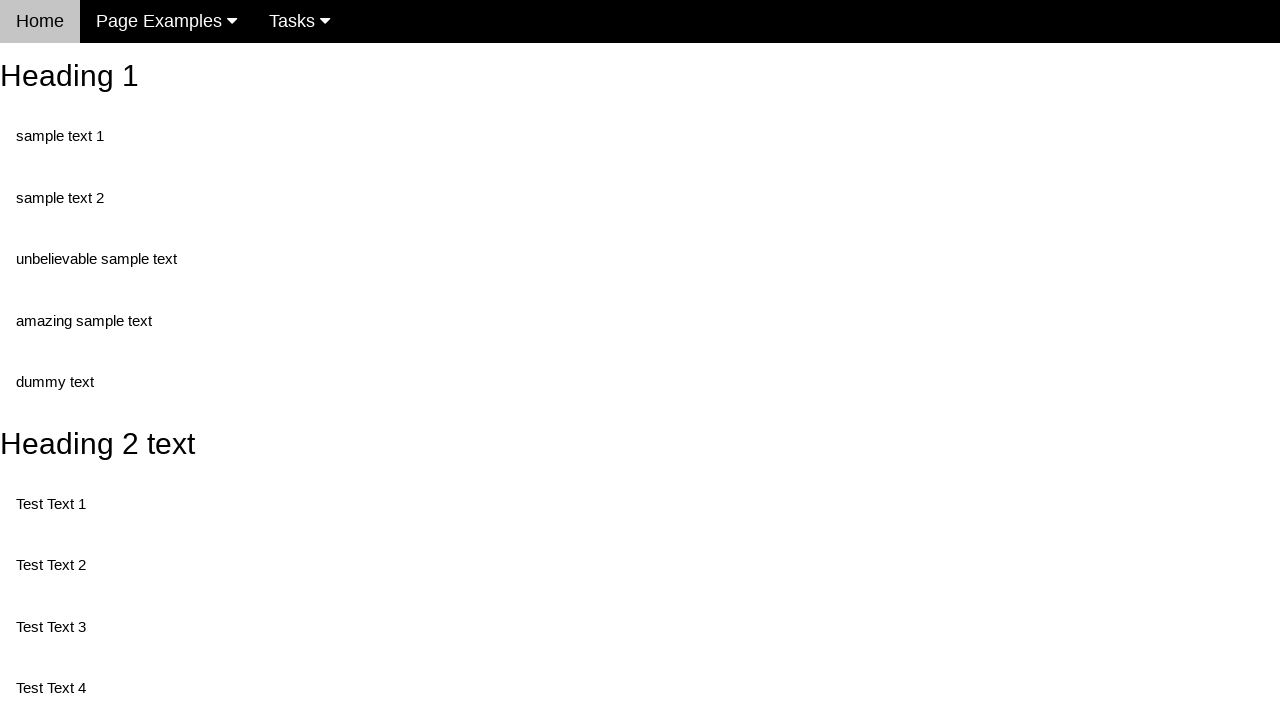

Asserted that heading element contains expected text 'Heading 1'
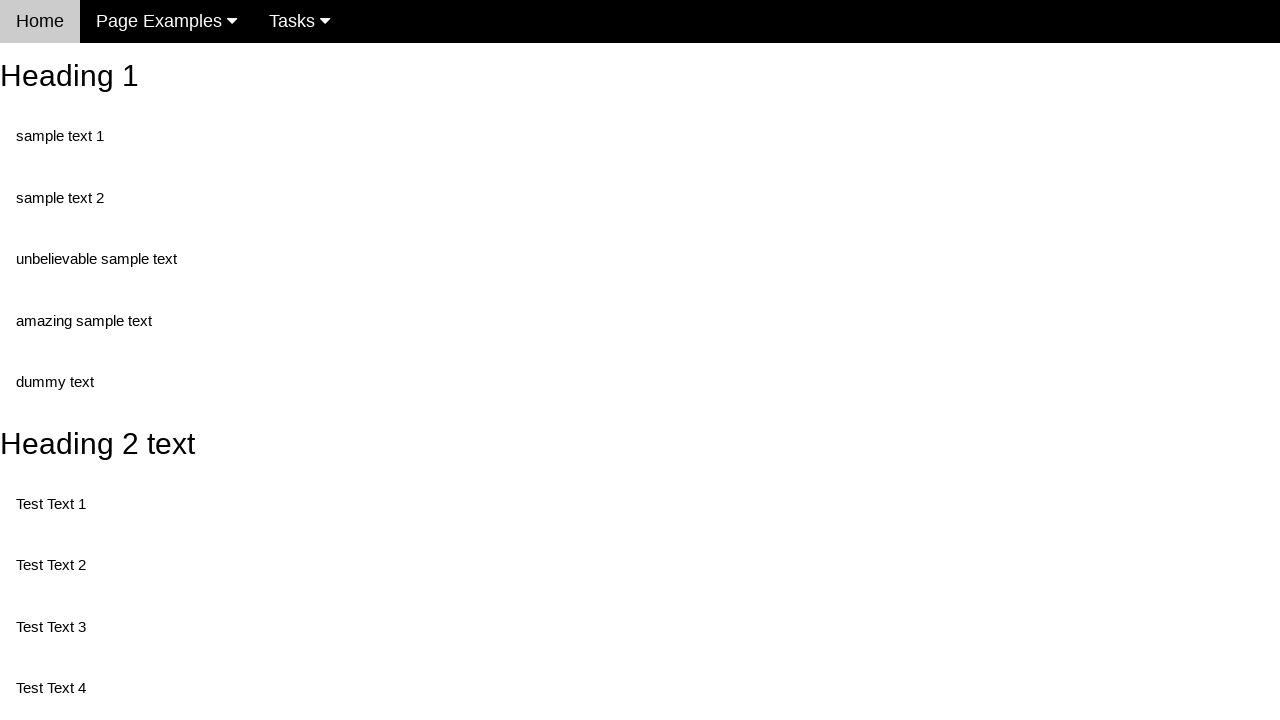

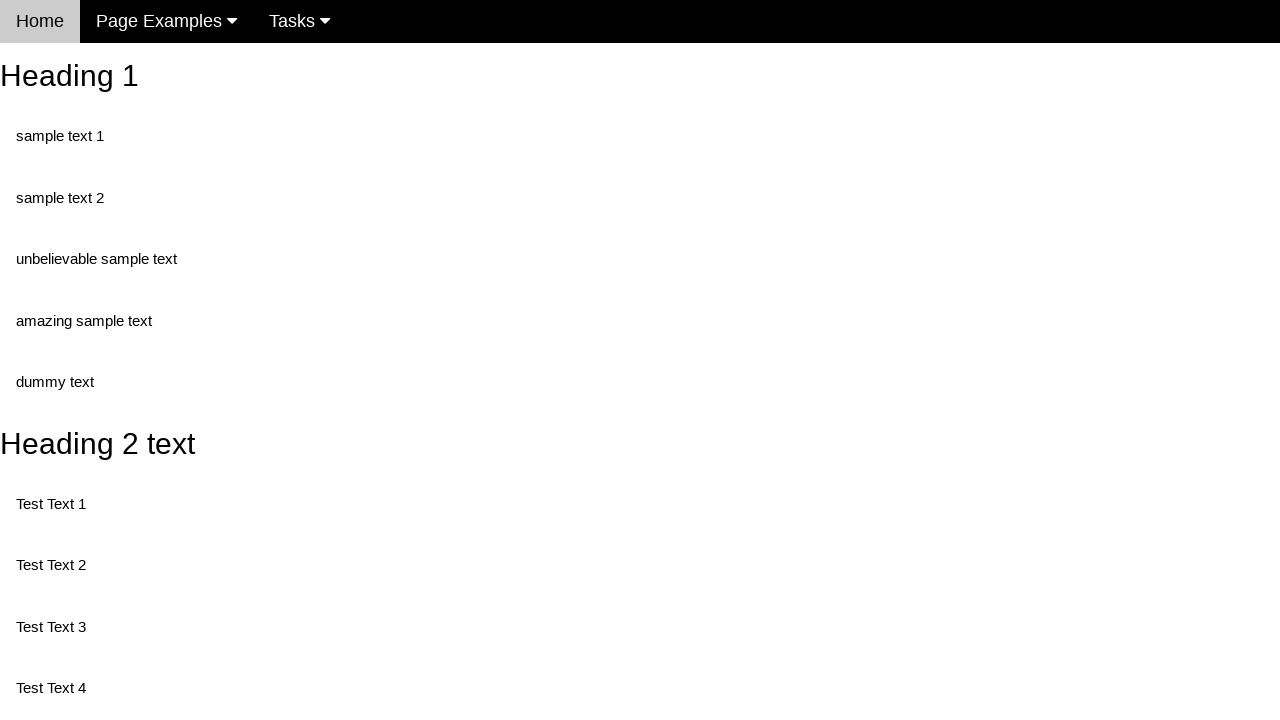